Tests alert functionality by clicking an alert button and accepting the JavaScript alert that appears

Starting URL: https://testautomationpractice.blogspot.com/

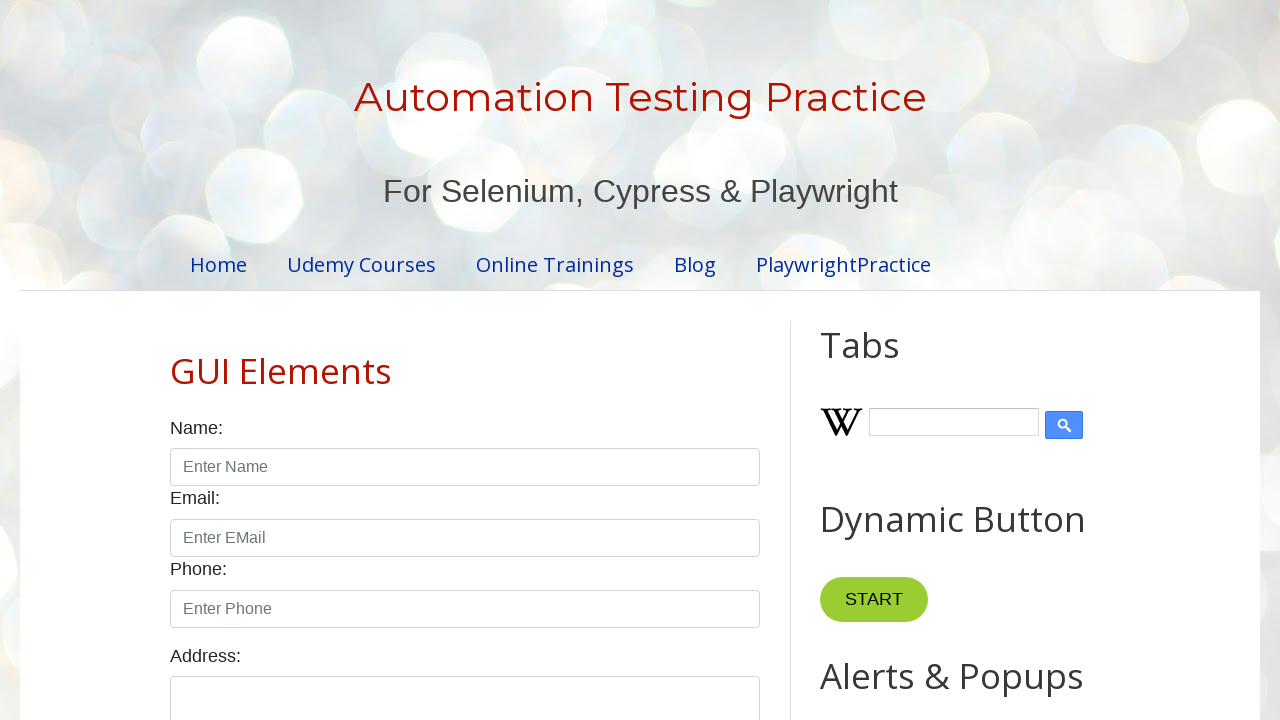

Clicked alert button to trigger JavaScript alert at (888, 361) on xpath=//*[@id="alertBtn"]
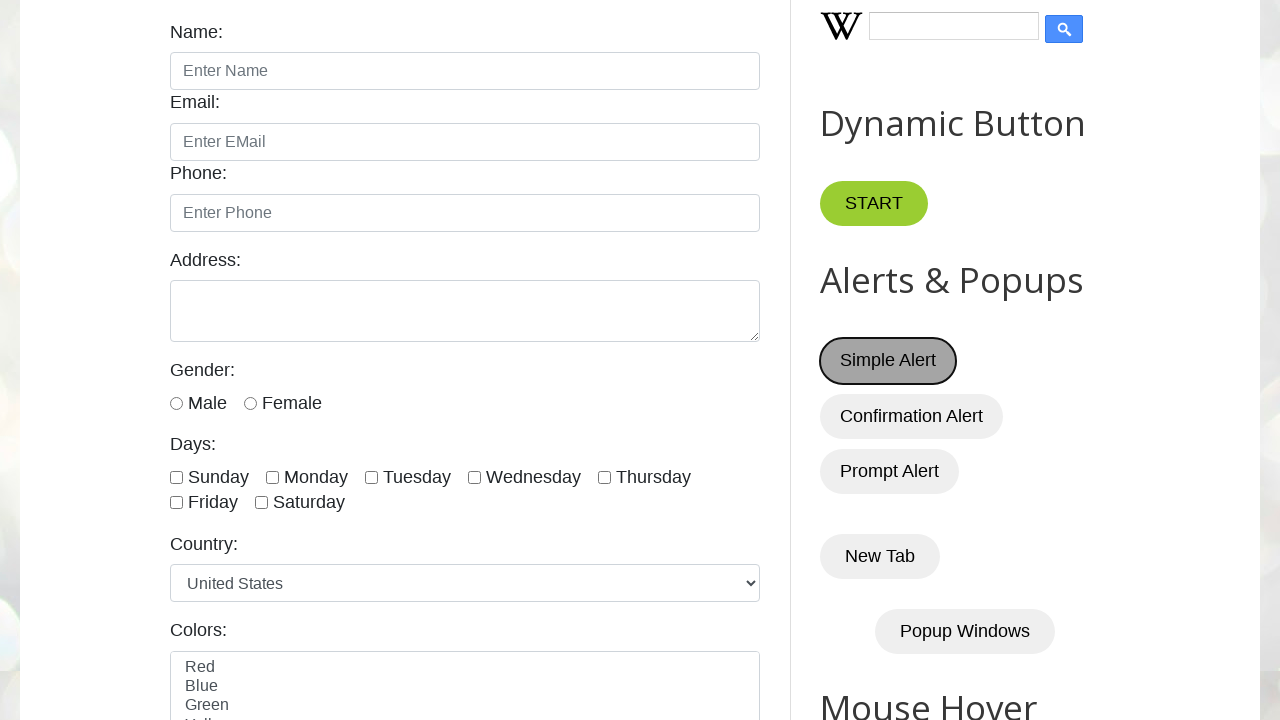

Set up dialog handler to accept JavaScript alert
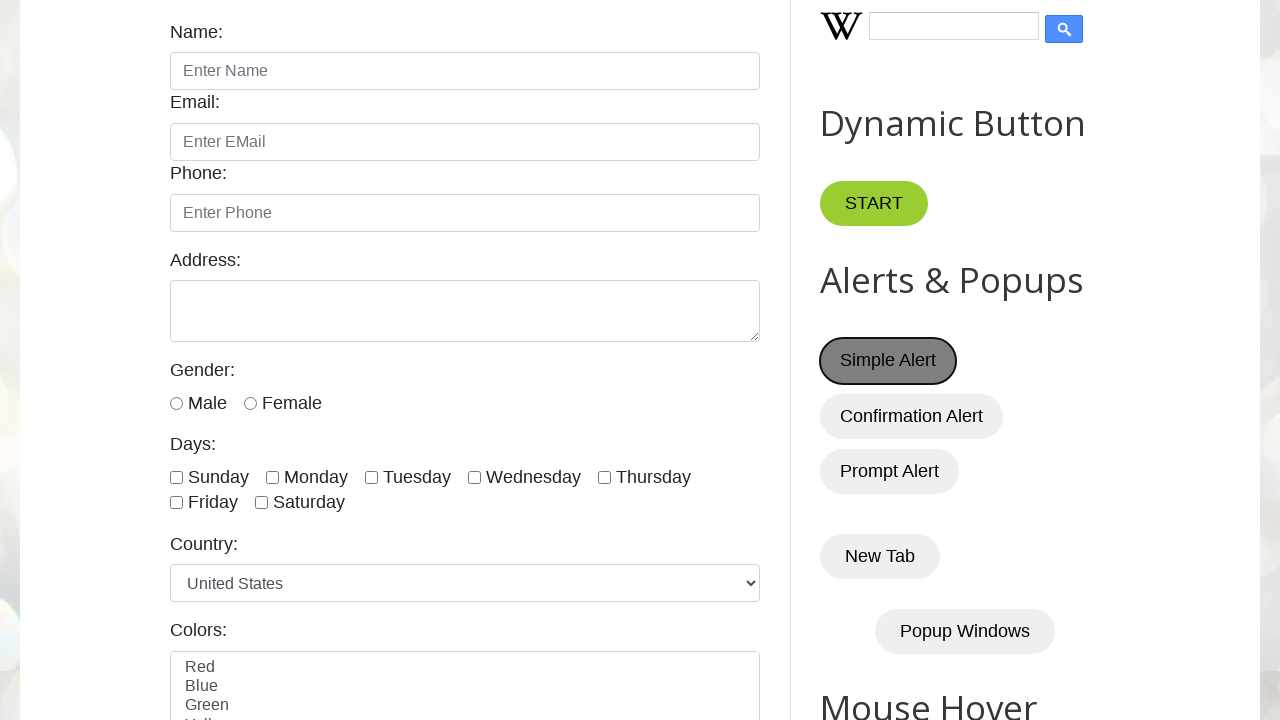

Waited 500ms for alert to be processed
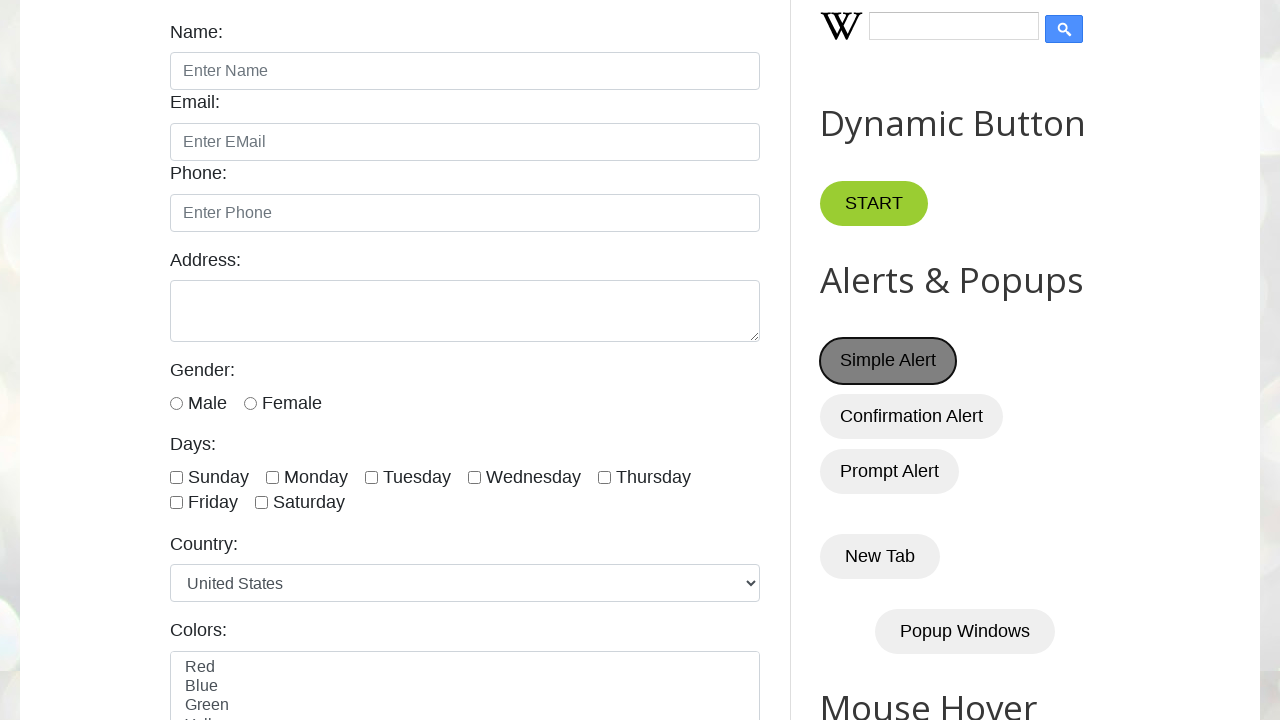

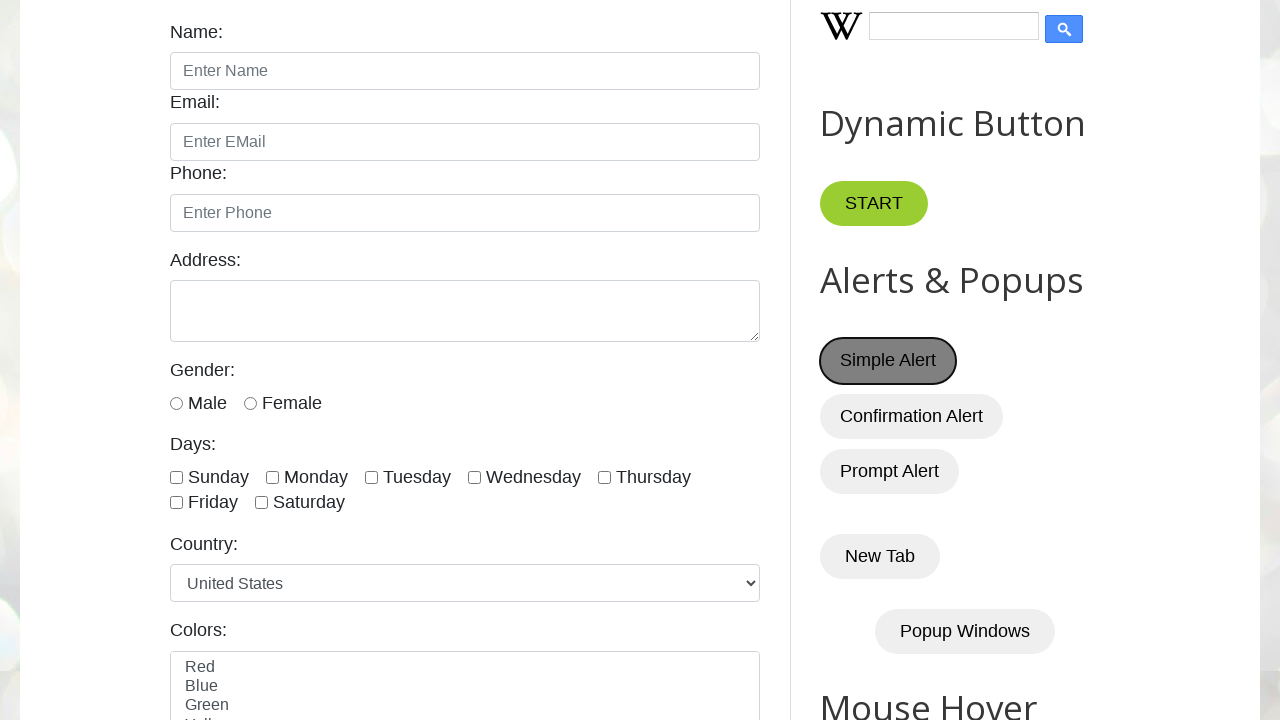